Tests a practice form by filling in name and email fields, selecting dropdown options, checking a checkbox, and submitting the form to verify success message

Starting URL: https://rahulshettyacademy.com/angularpractice/

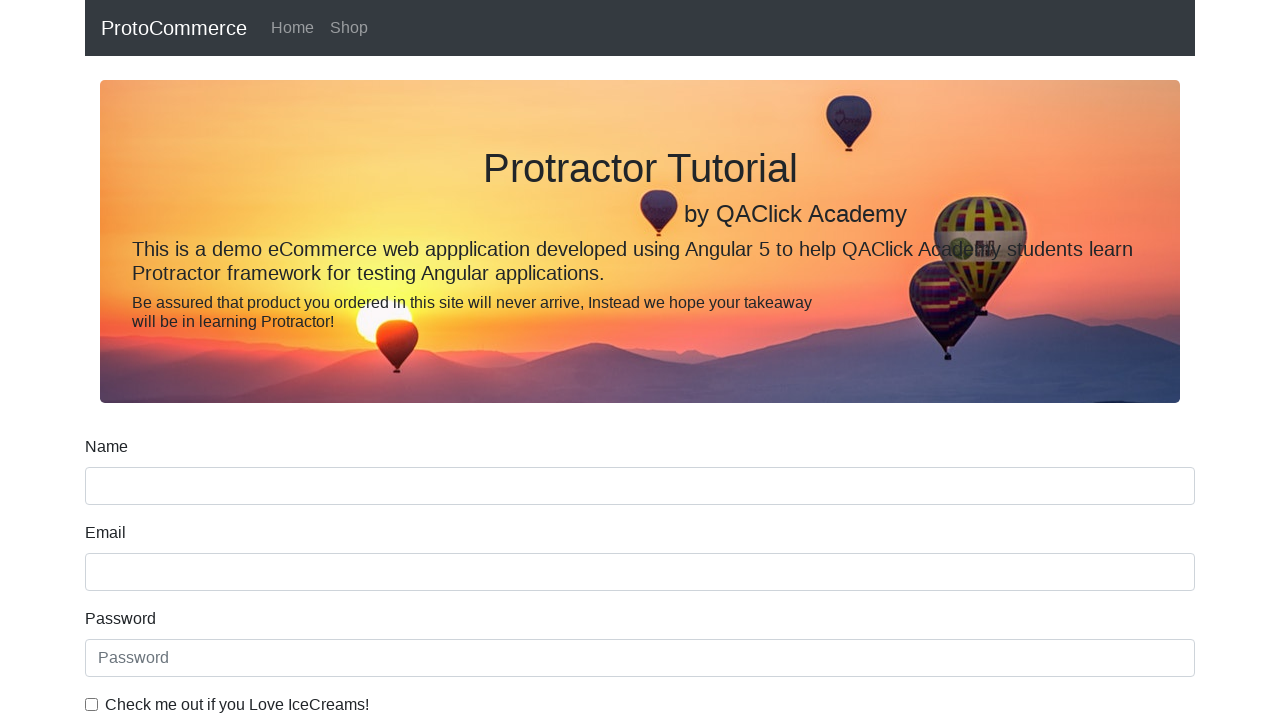

Filled name field with 'Maksymilian' on input[name='name']
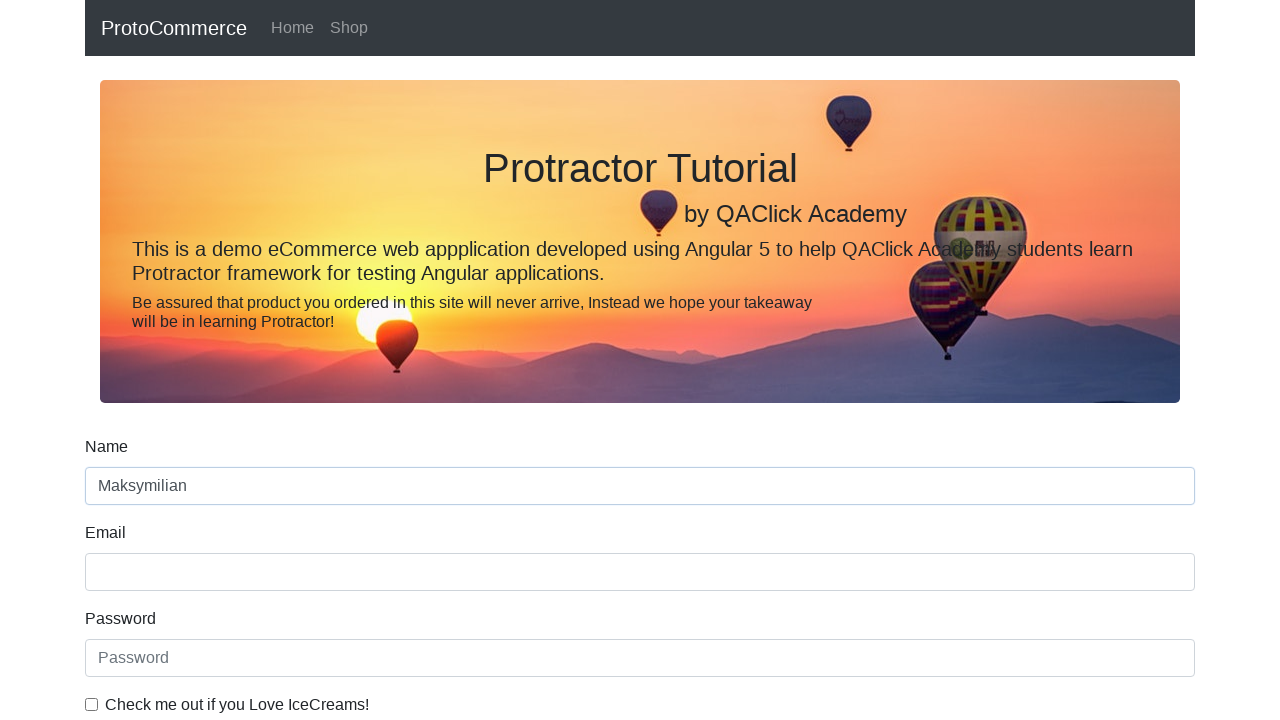

Filled email field with 'test.user@example.com' on input[name='email']
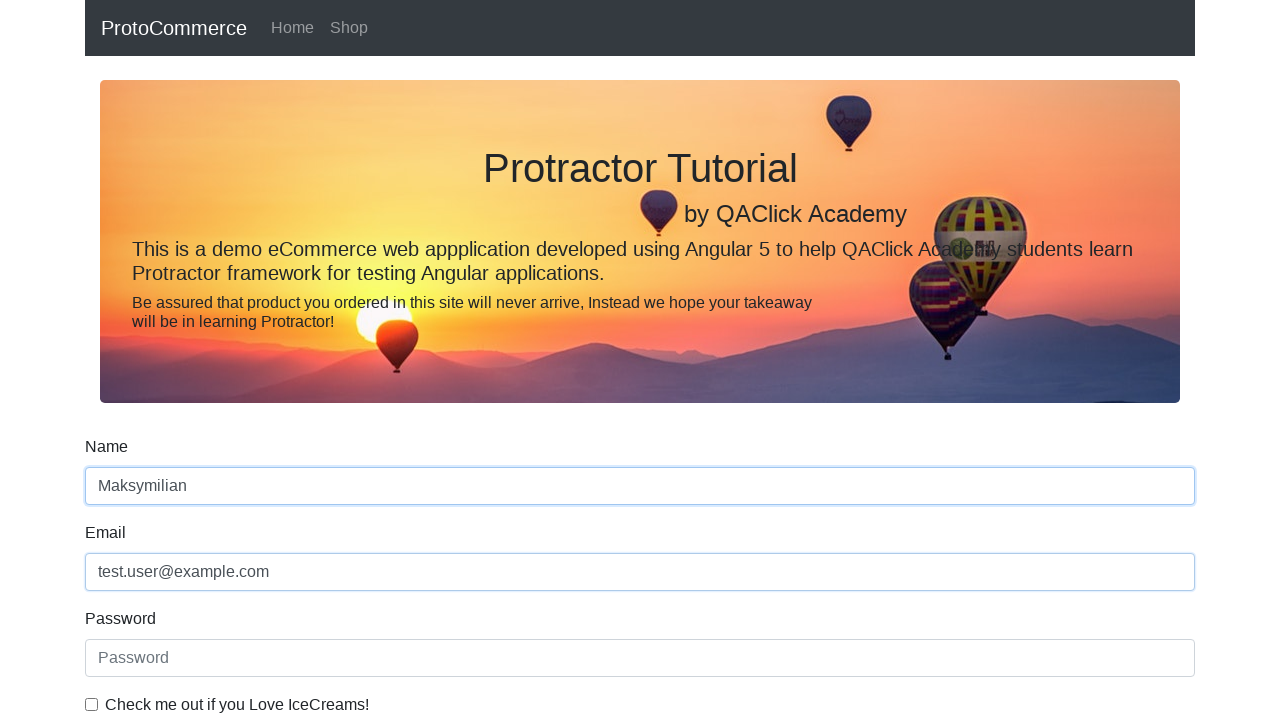

Checked the example checkbox at (92, 704) on #exampleCheck1
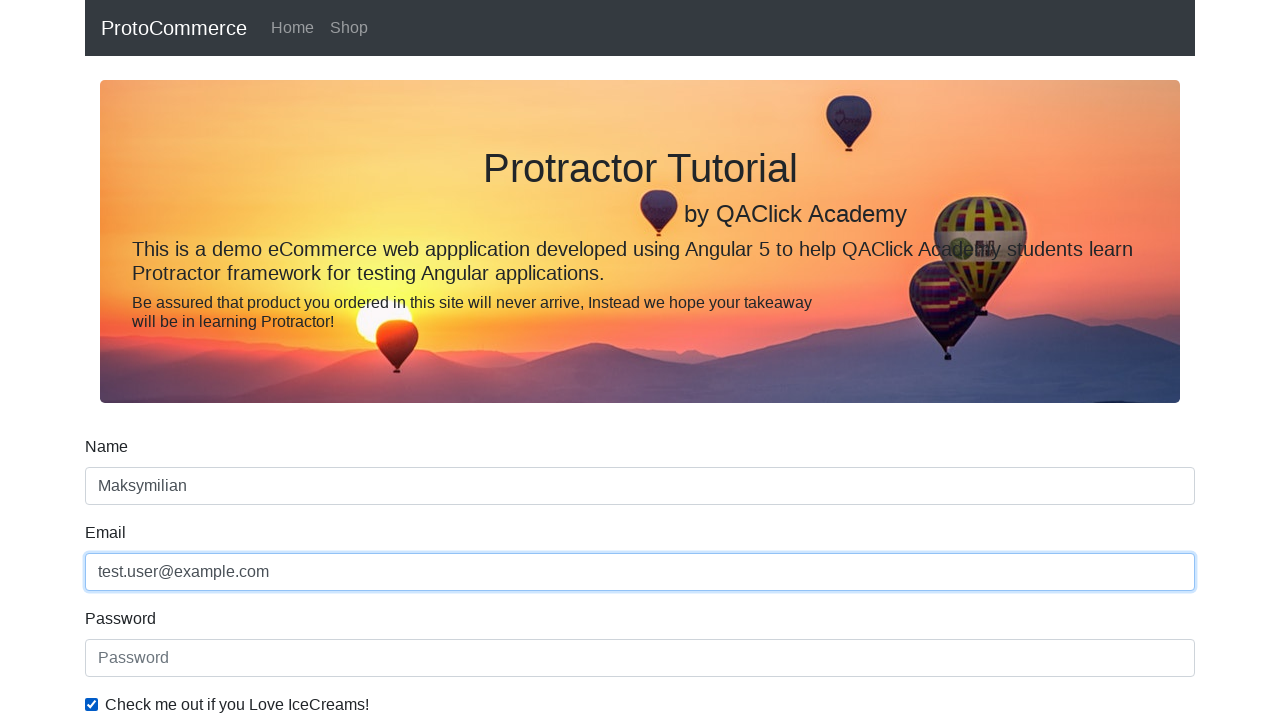

Selected 'Female' from dropdown on #exampleFormControlSelect1
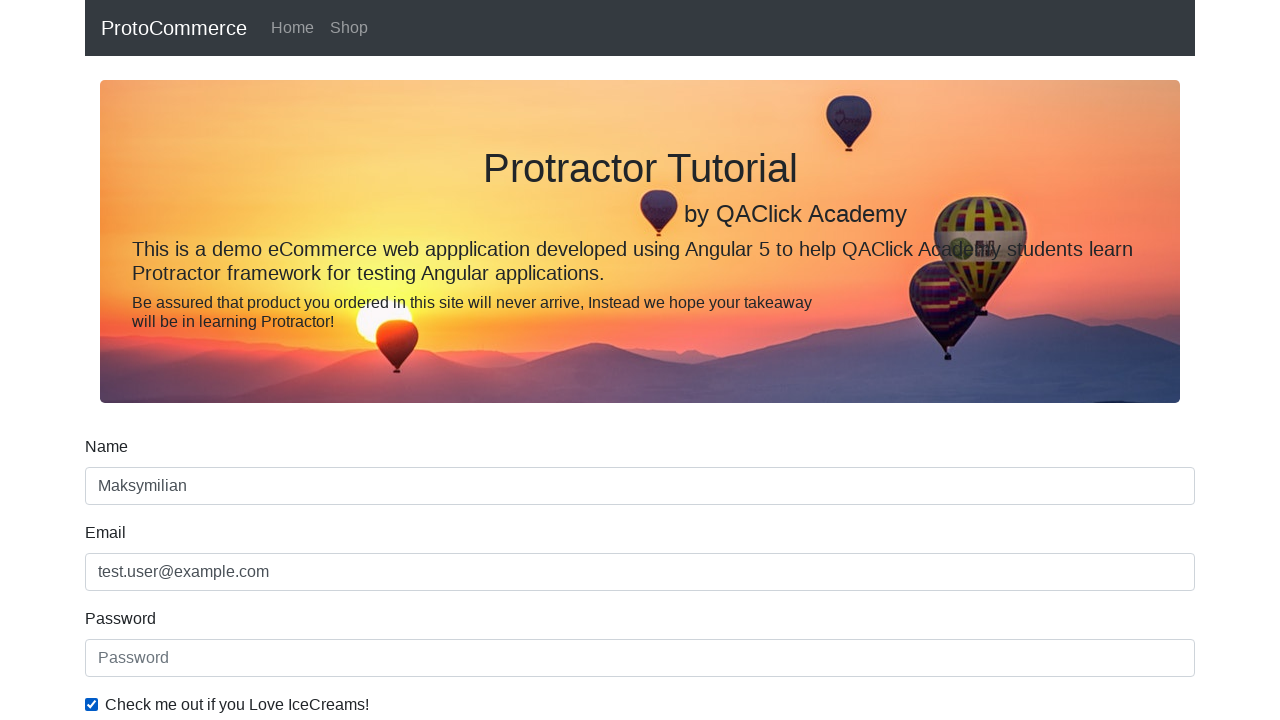

Selected 'Male' (index 0) from dropdown on #exampleFormControlSelect1
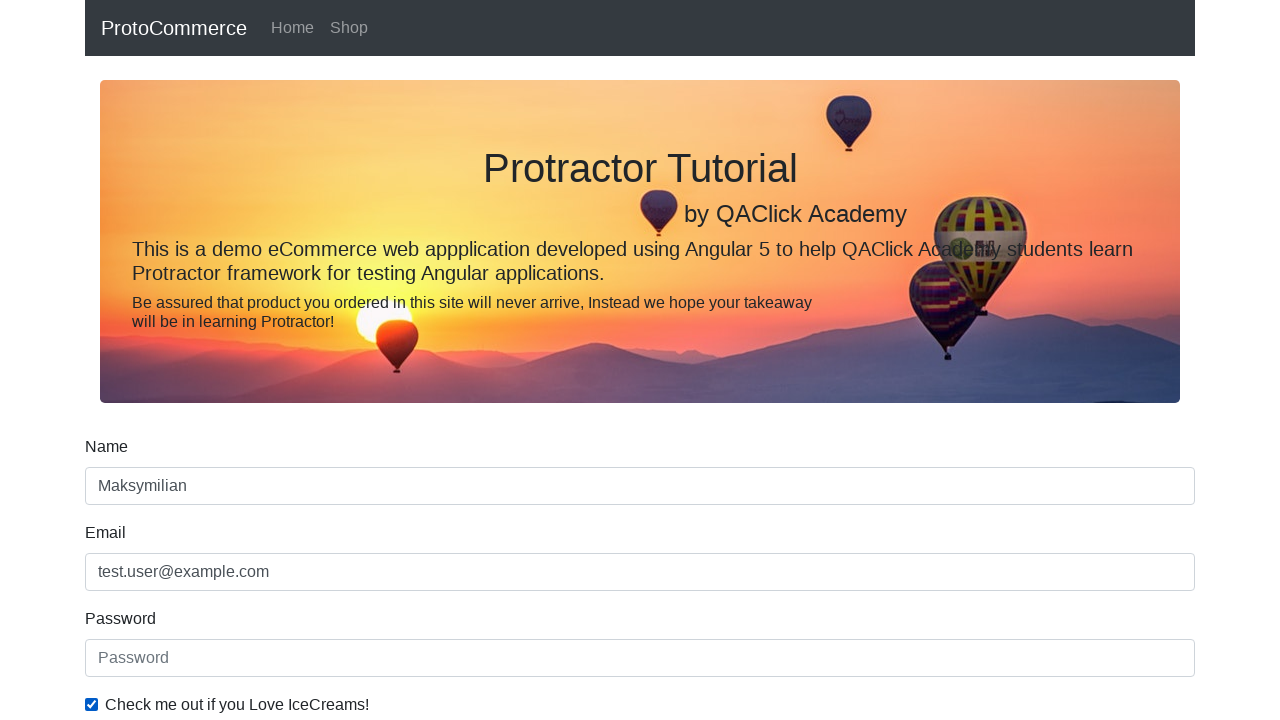

Clicked submit button to submit form at (123, 491) on xpath=//input[@type='submit']
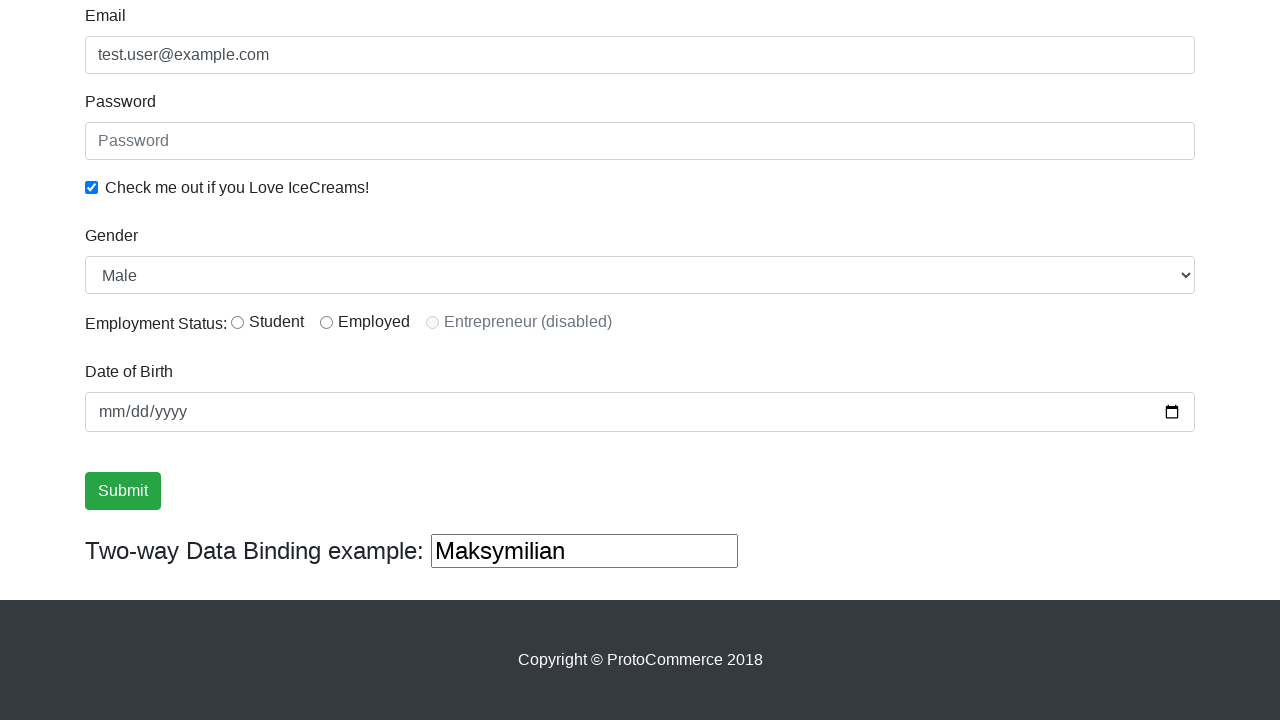

Success alert message appeared
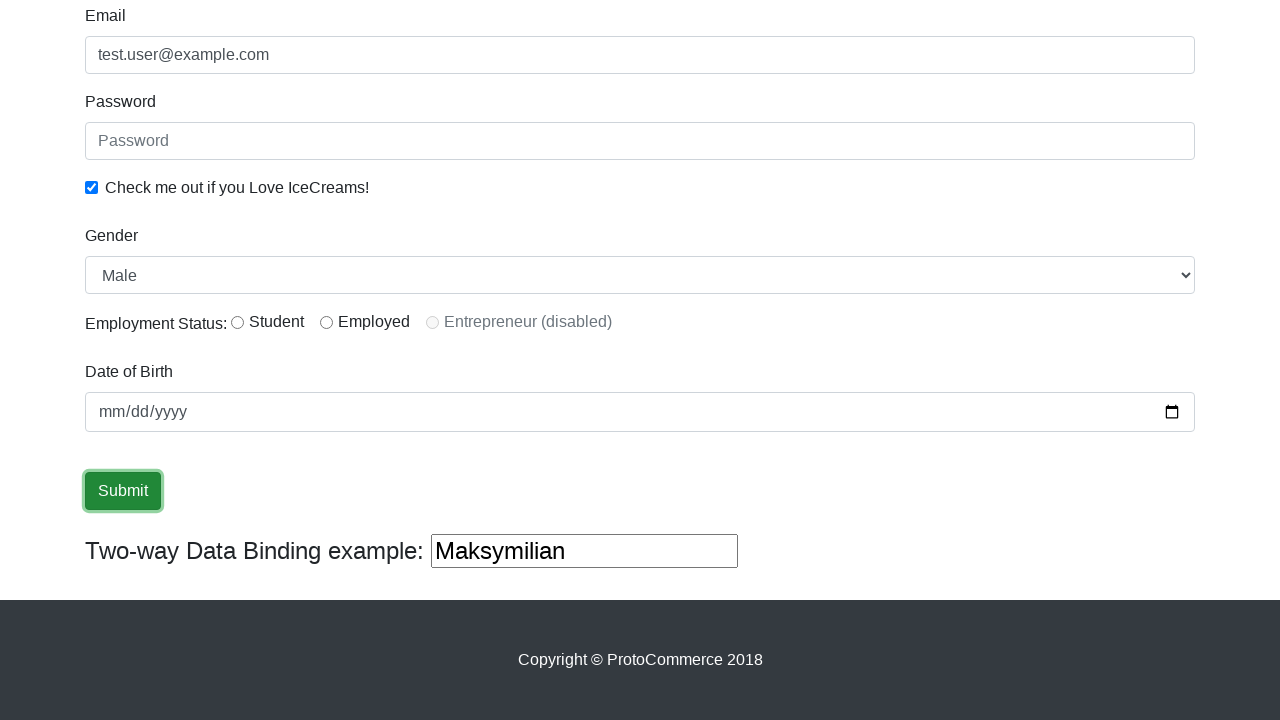

Verified success message contains 'success'
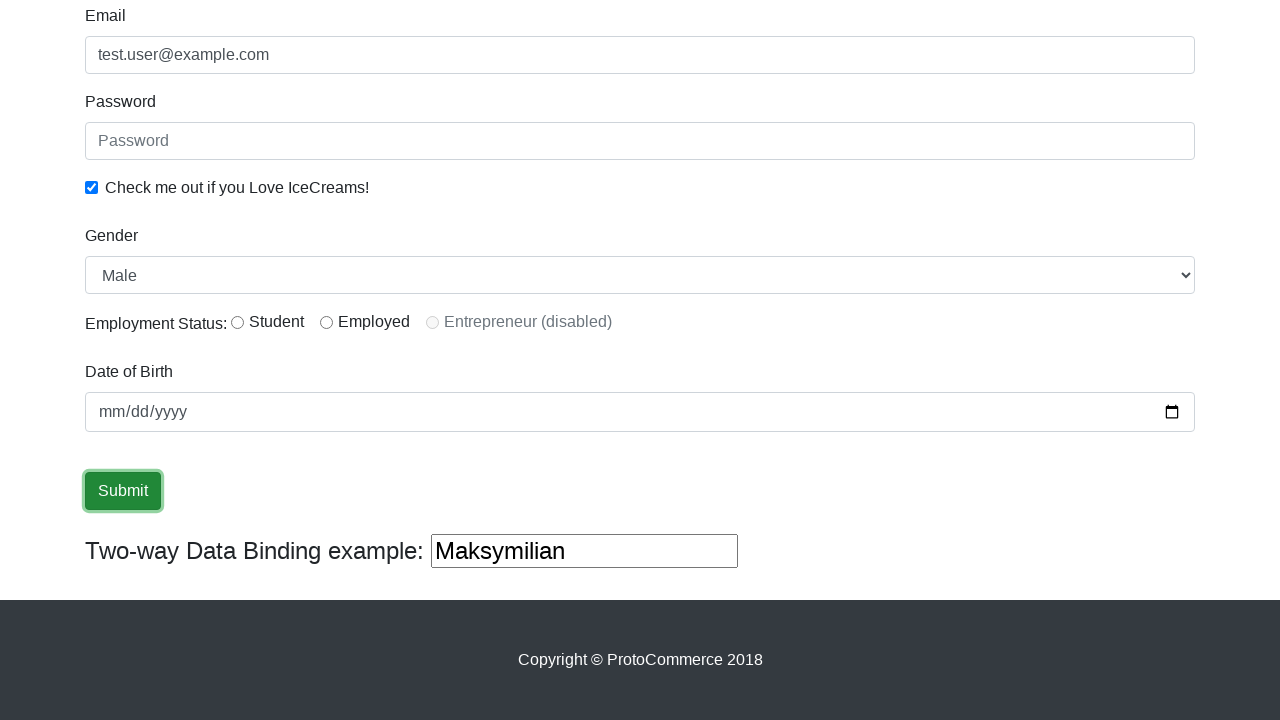

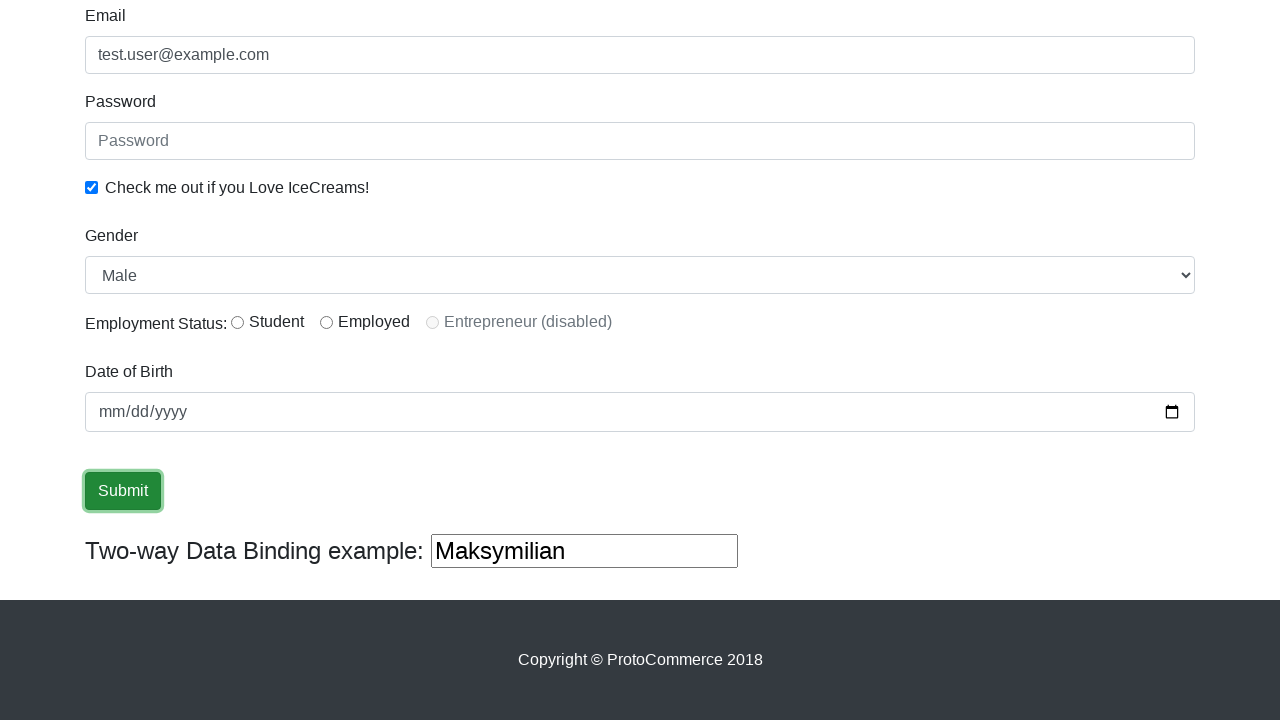